Tests clicking a button with dynamic ID and verifies that a hidden element appears after the click

Starting URL: https://thefreerangetester.github.io/sandbox-automation-testing/

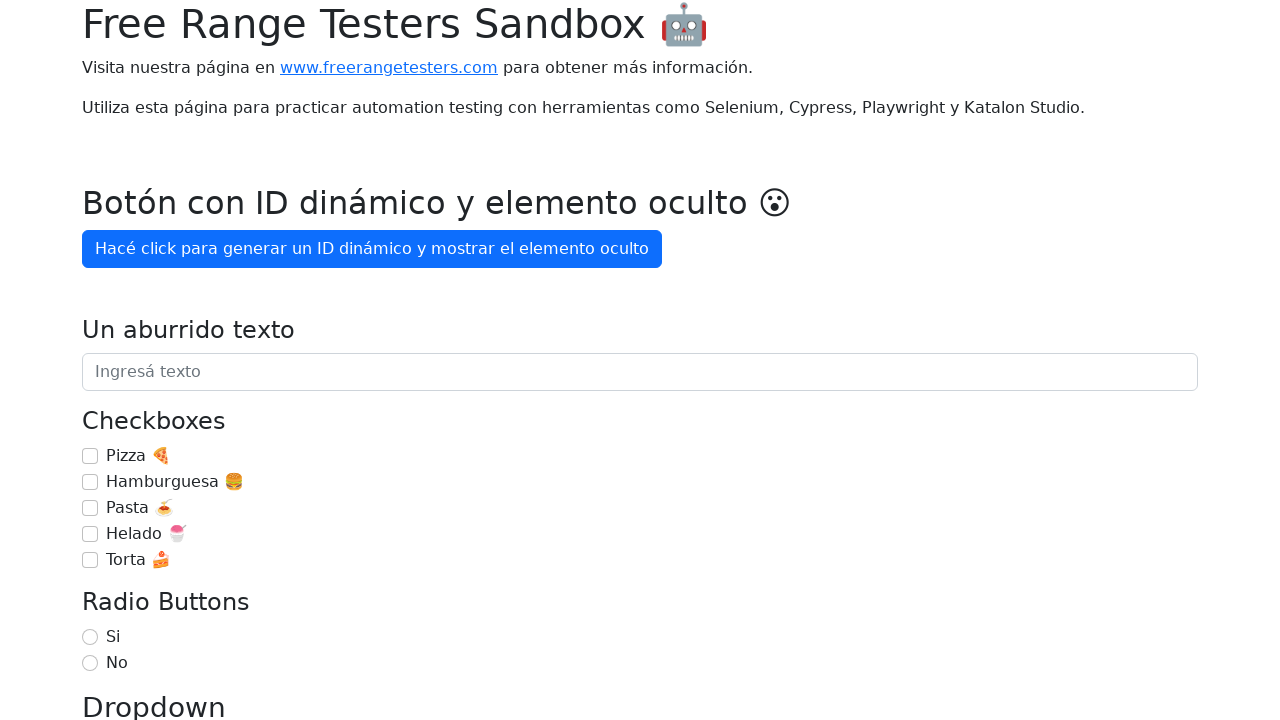

Clicked button to generate dynamic ID and show hidden element at (372, 249) on internal:role=button[name="Hacé click para generar un ID dinámico y mostrar el e
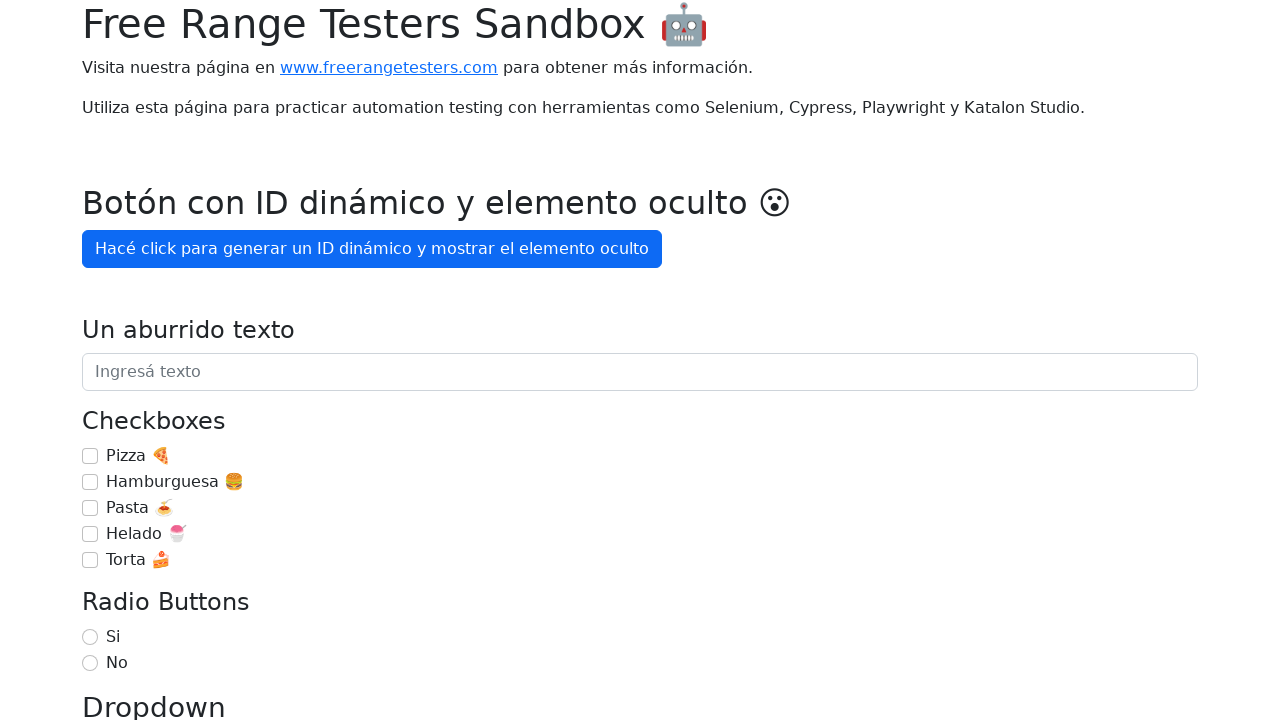

Hidden element appeared after 3 seconds with expected text
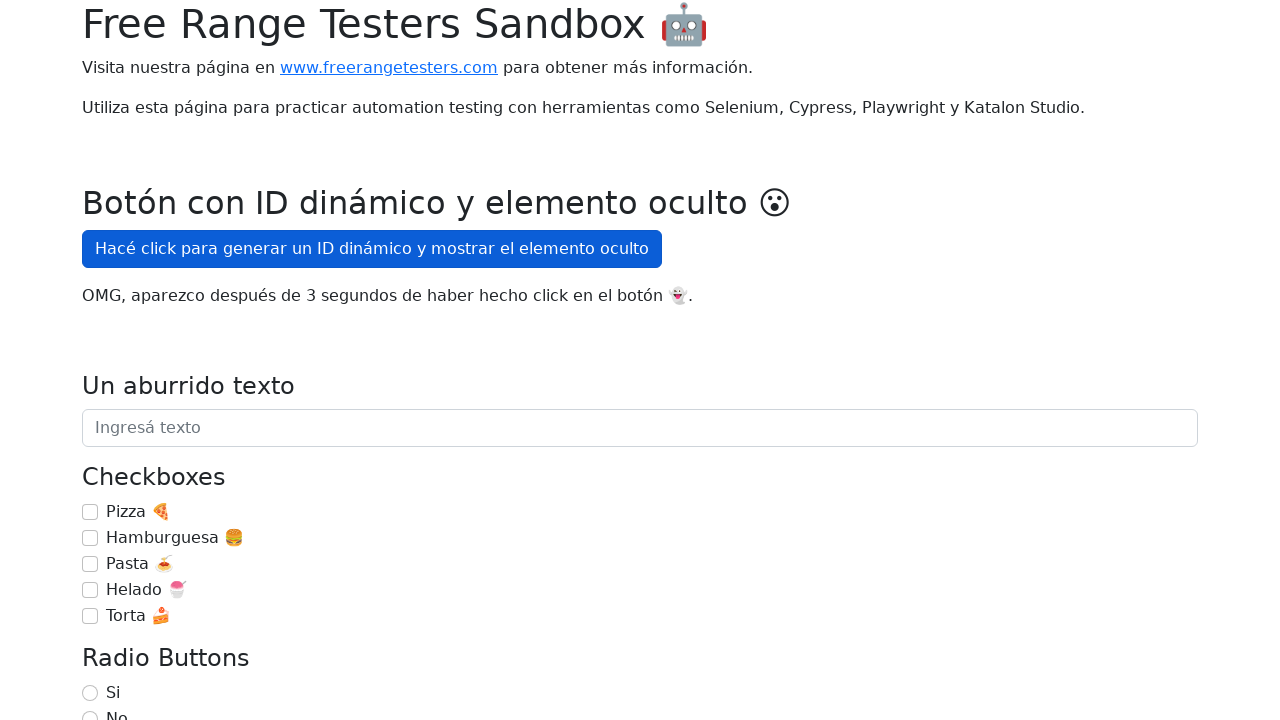

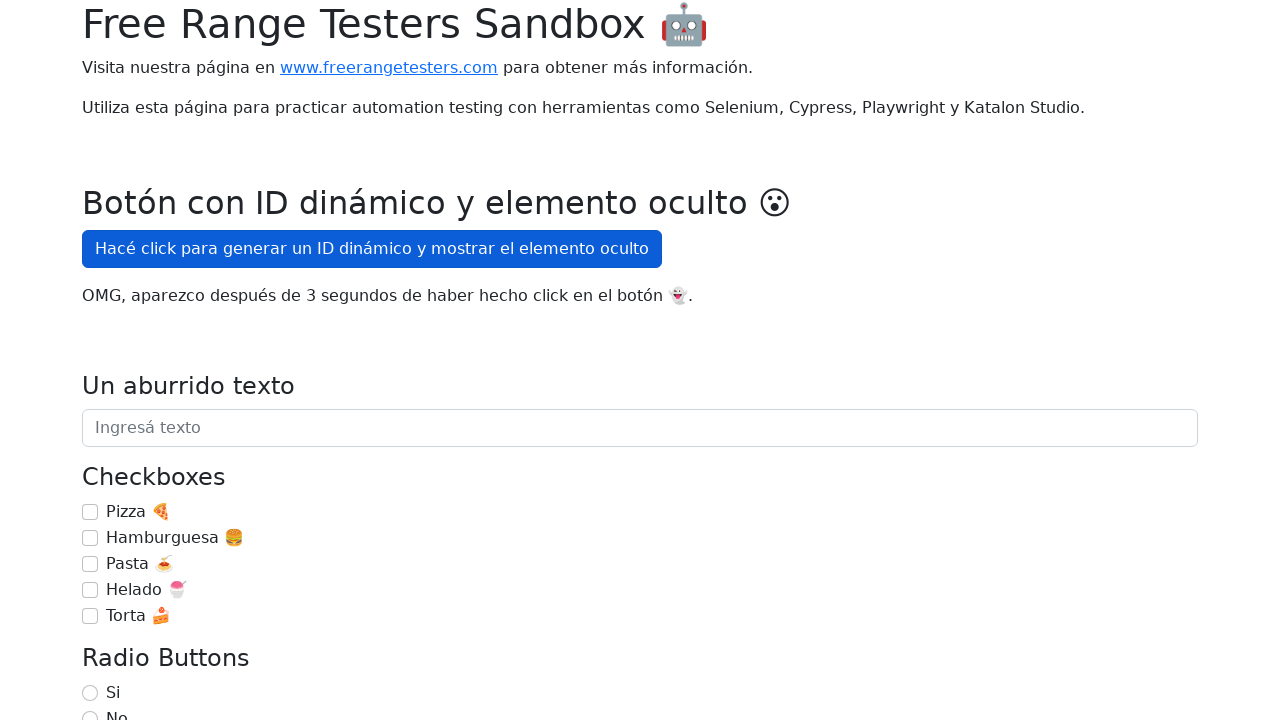